Tests explicit wait functionality by waiting for a button to become clickable on a page with dynamic properties, then verifies the button is enabled

Starting URL: https://demoqa.com/dynamic-properties

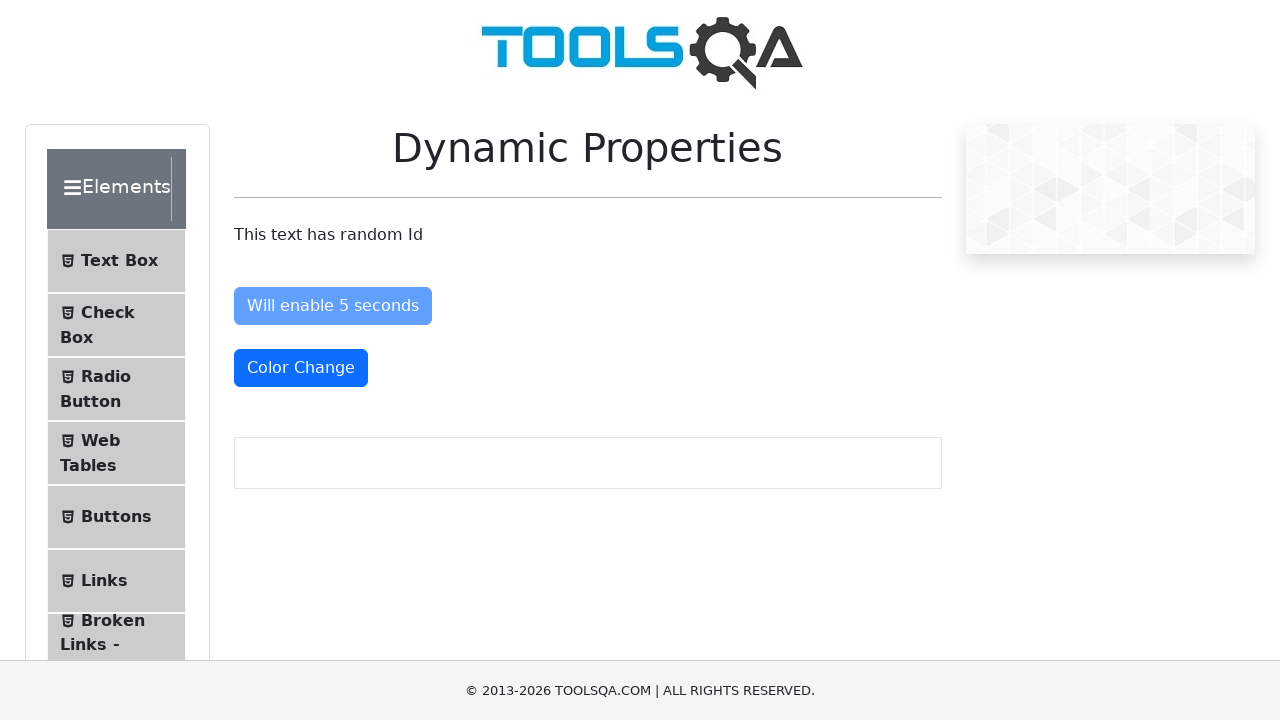

Waited for button#enableAfter to become visible
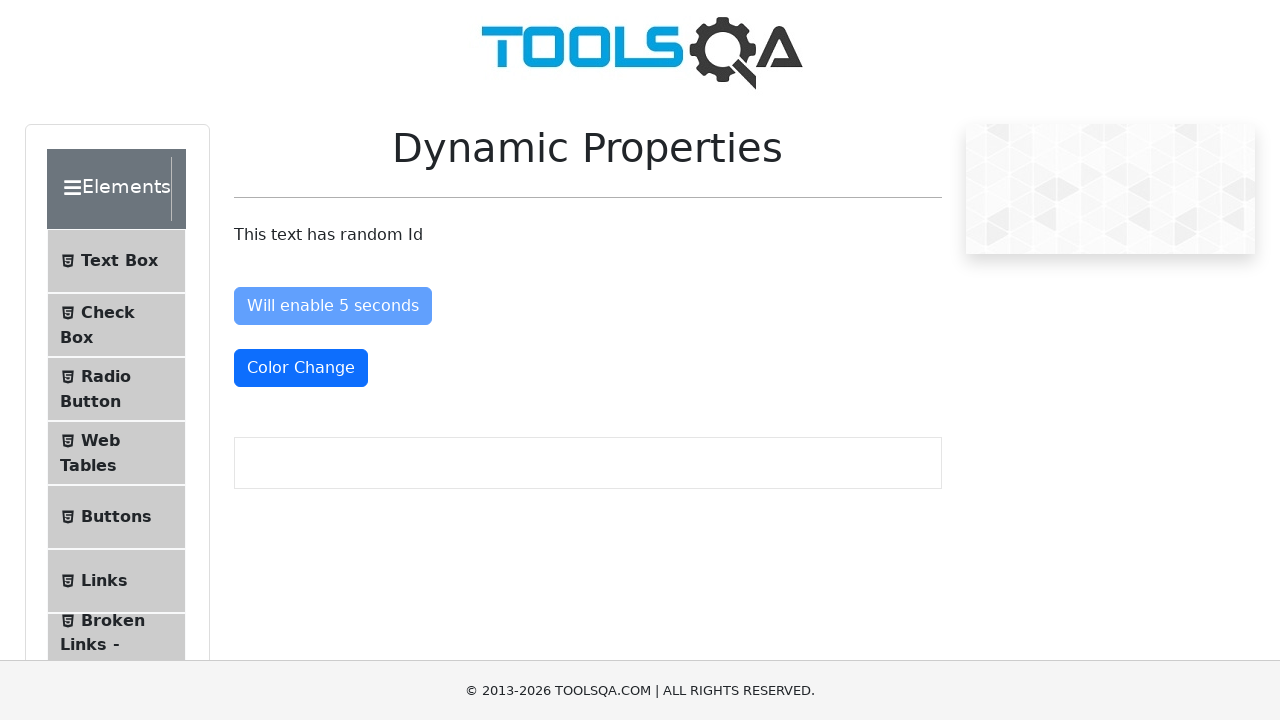

Waited for button#enableAfter to be attached to DOM
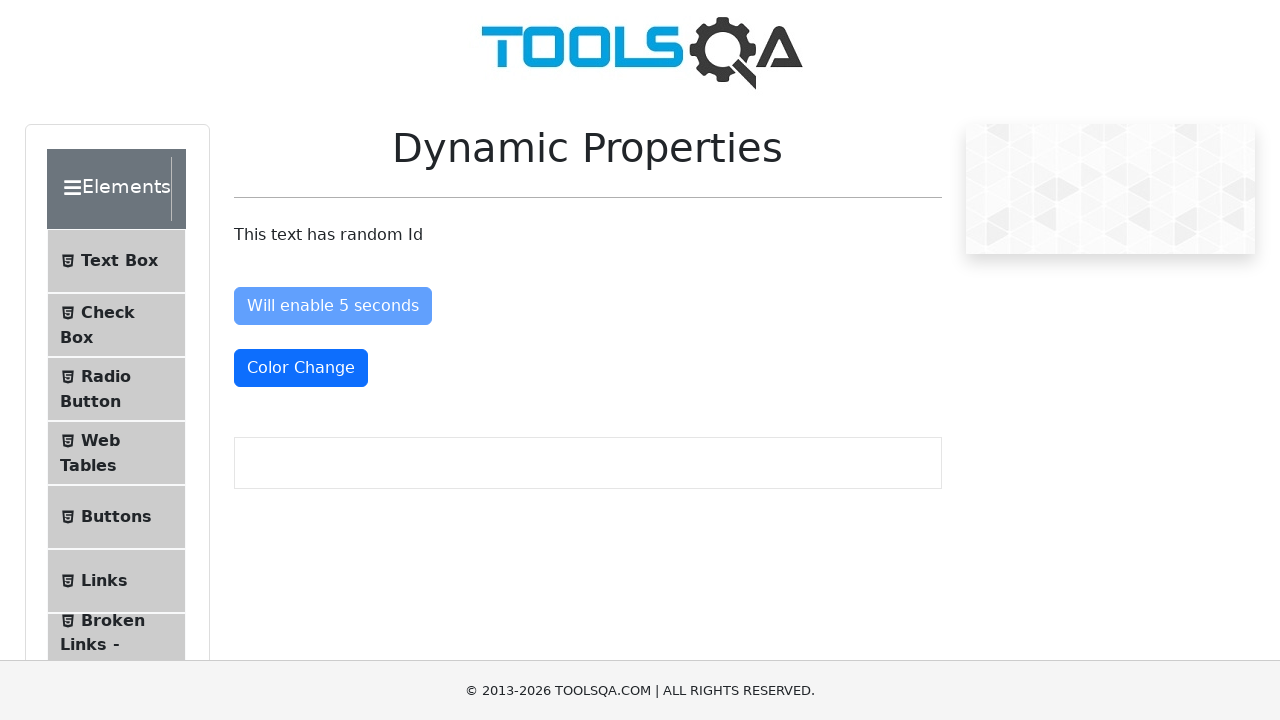

Waited for button#enableAfter to become enabled after 5 seconds
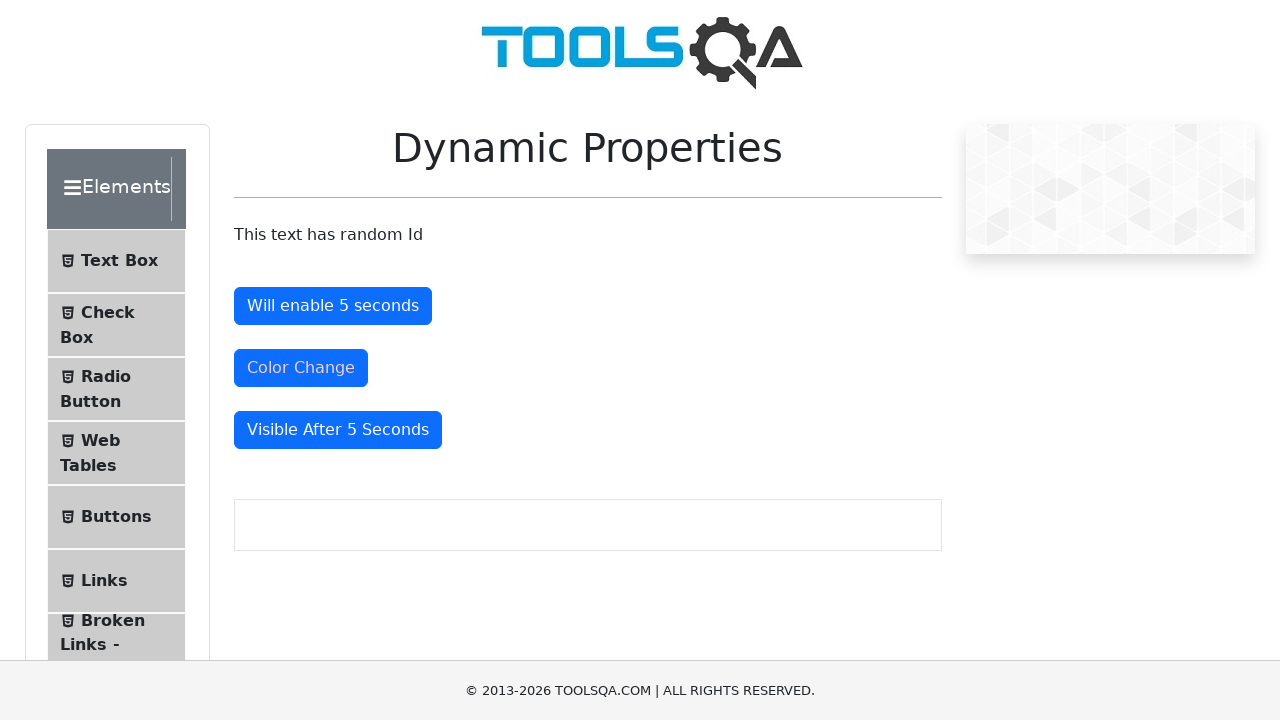

Verified that button#enableAfter is enabled
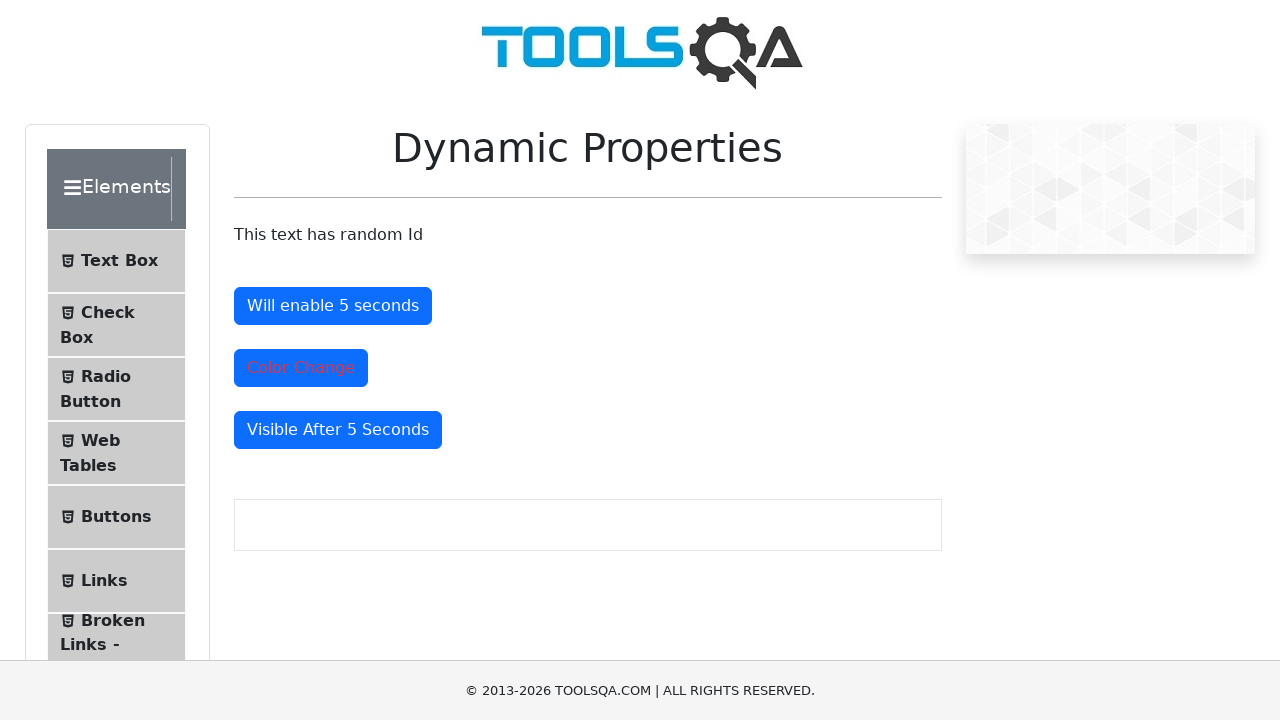

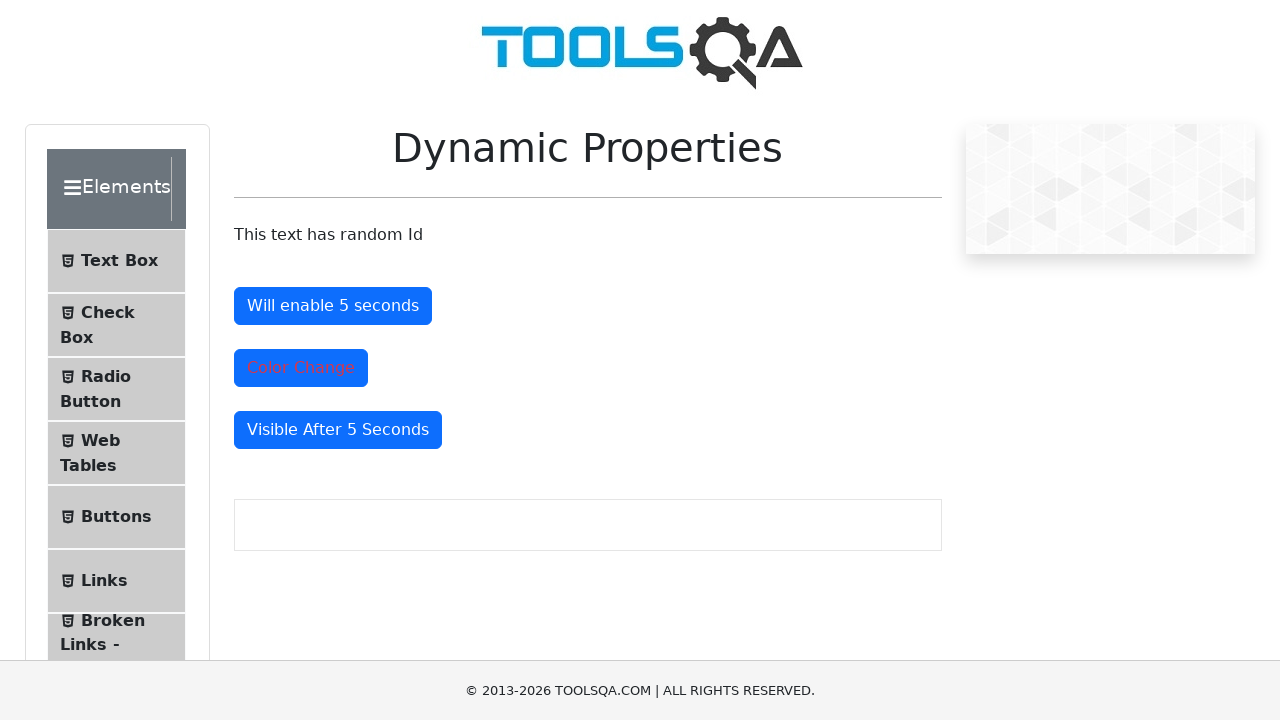